Tests dropdown list selection functionality by clicking the dropdown and selecting different options, then tests mouse hover behavior on a footer link to verify color change on hover.

Starting URL: https://the-internet.herokuapp.com/dropdown

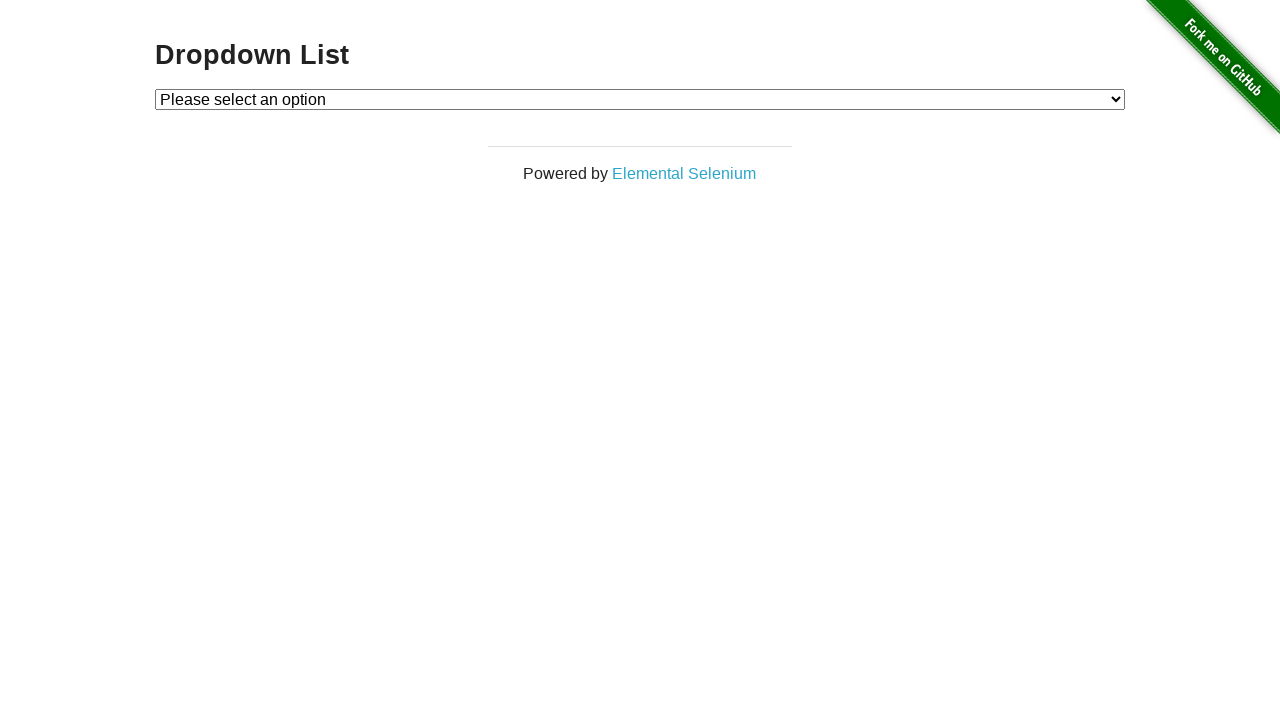

Set viewport size to 1920x1080
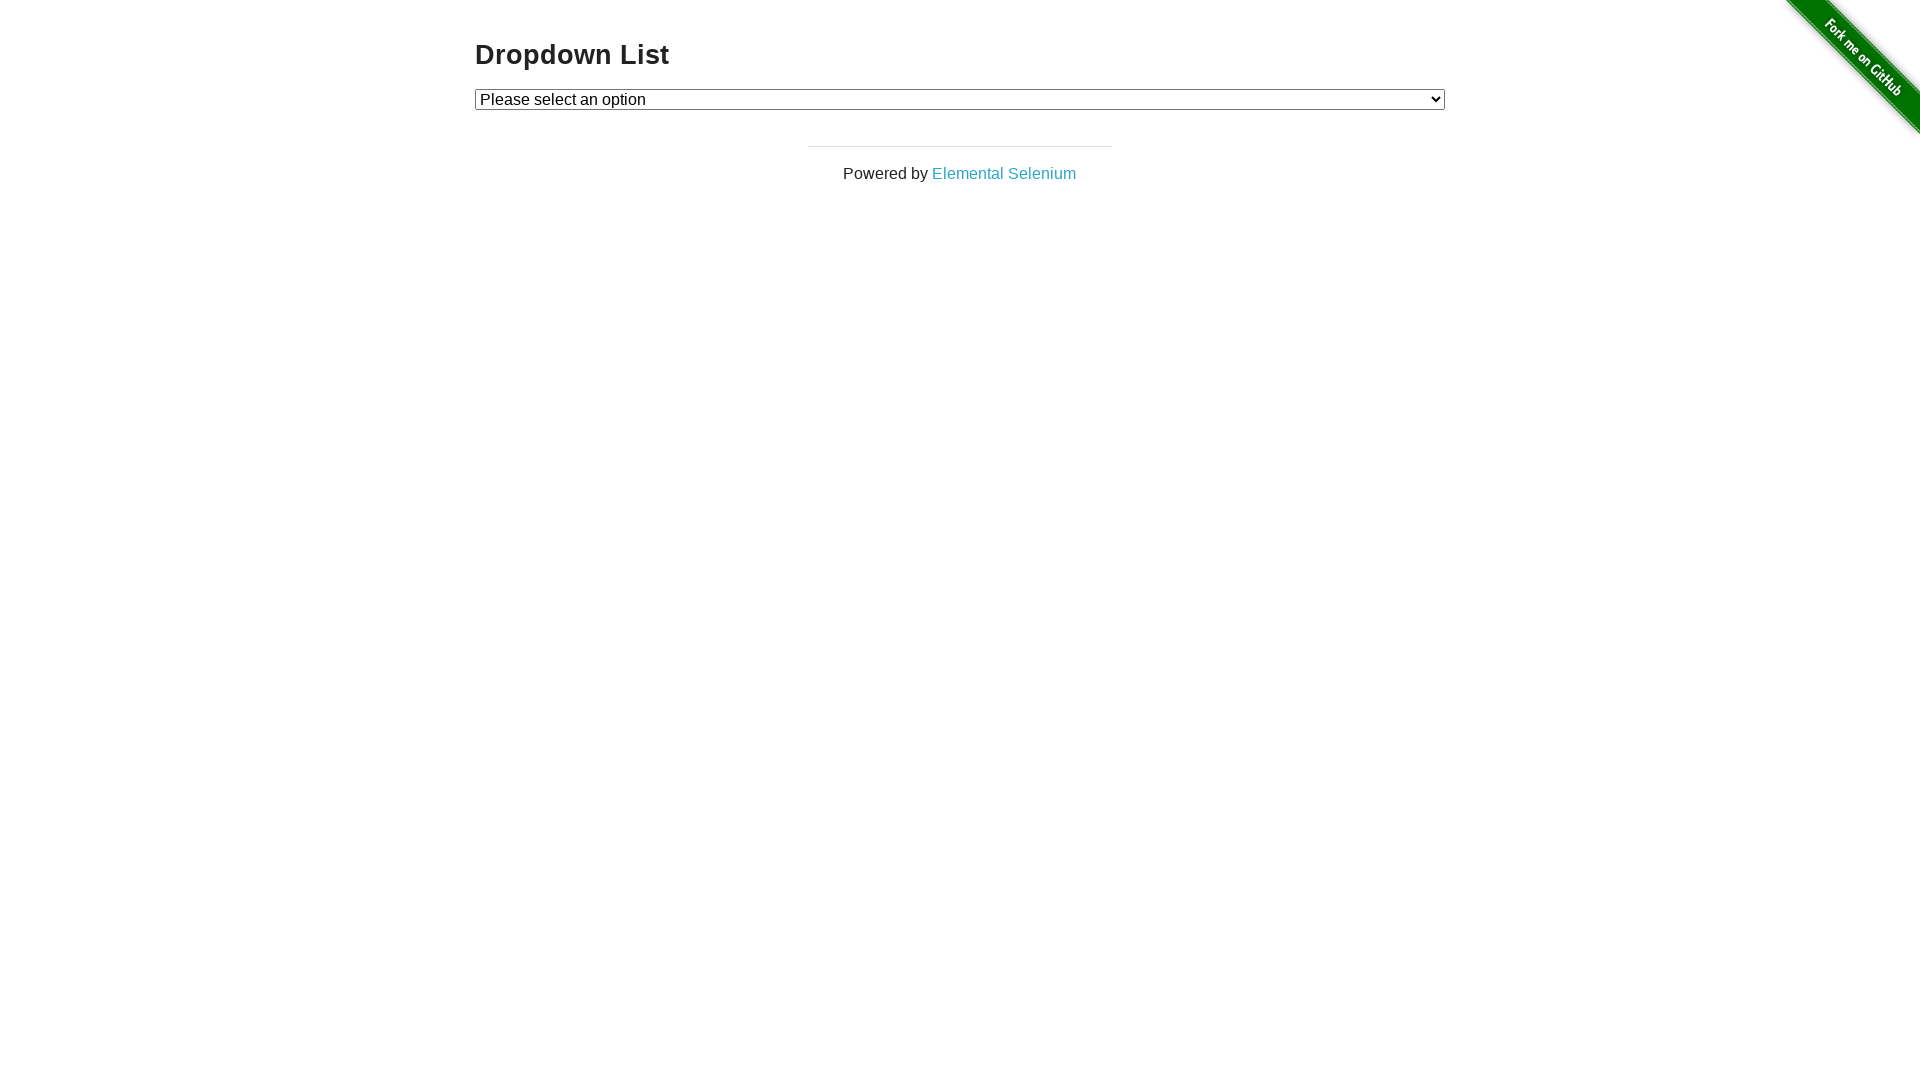

Dropdown element loaded and visible
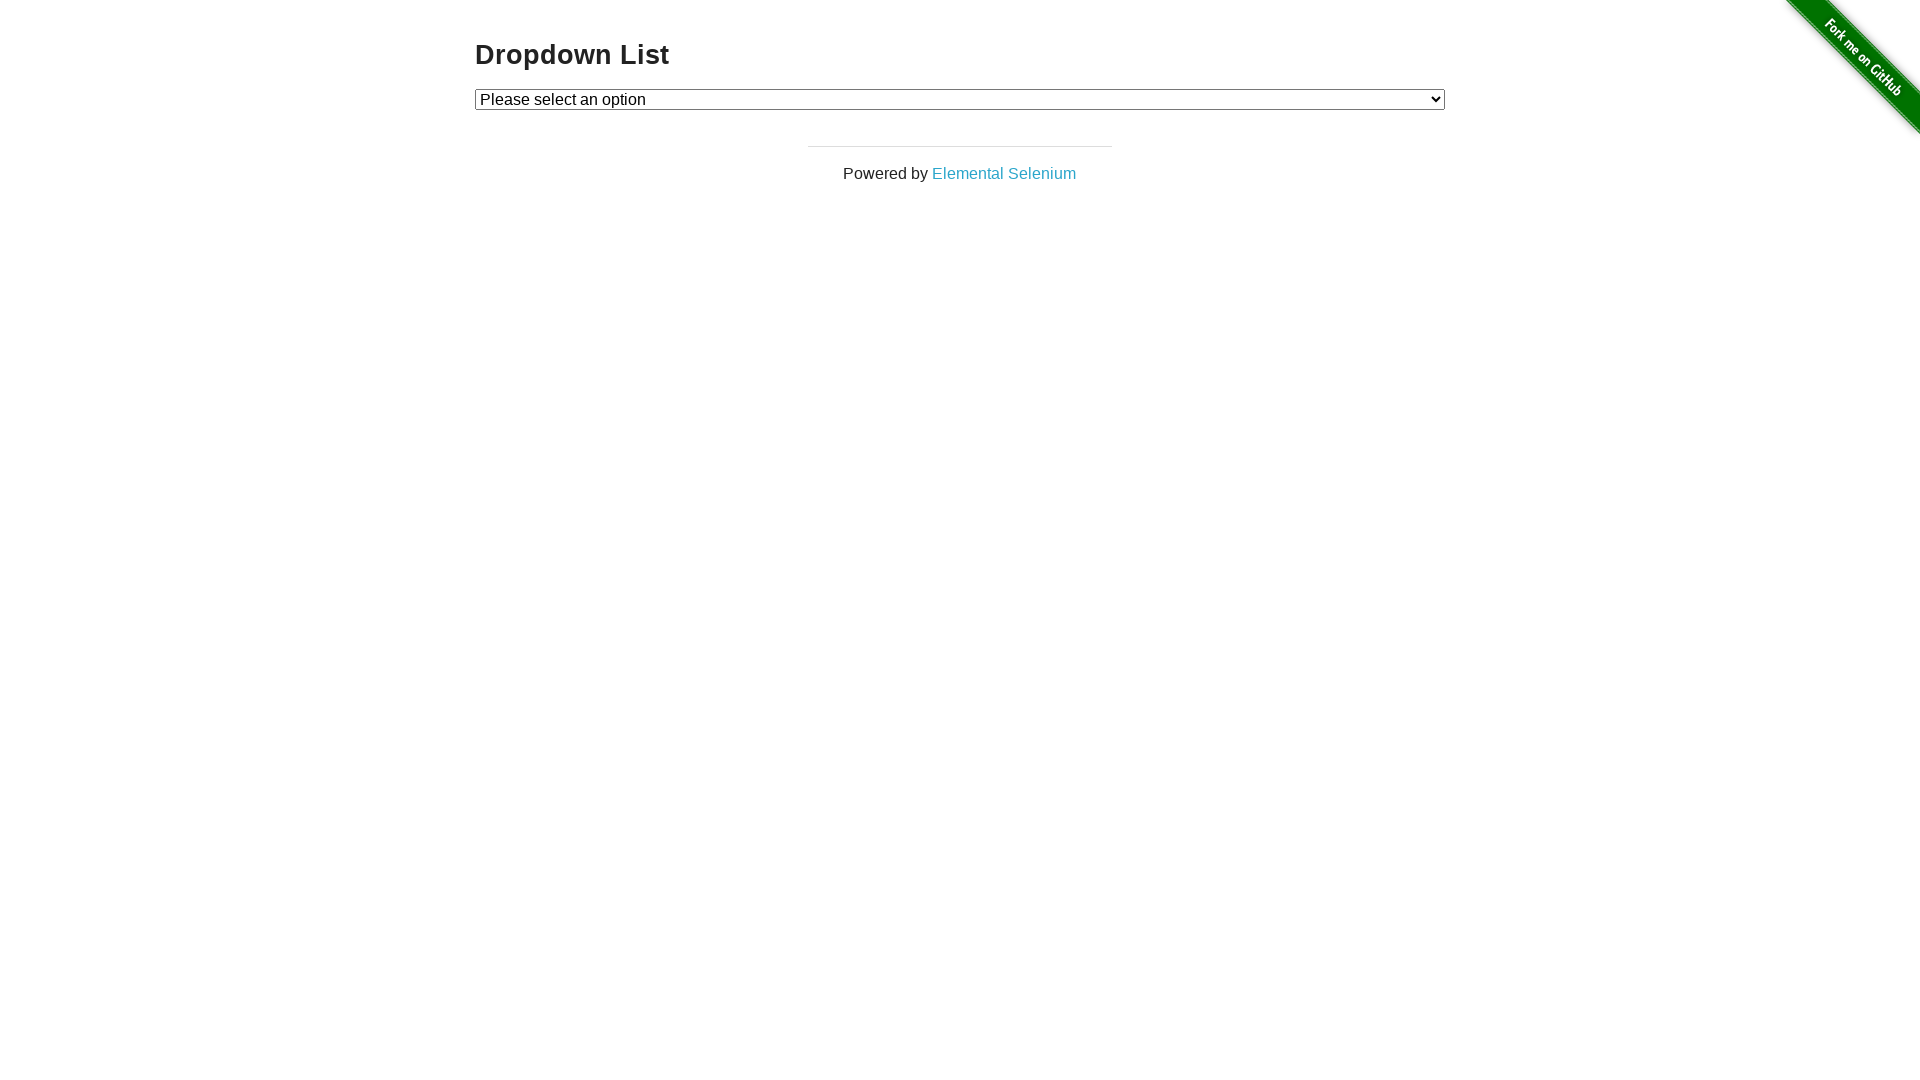

Clicked dropdown to open it at (960, 99) on #dropdown
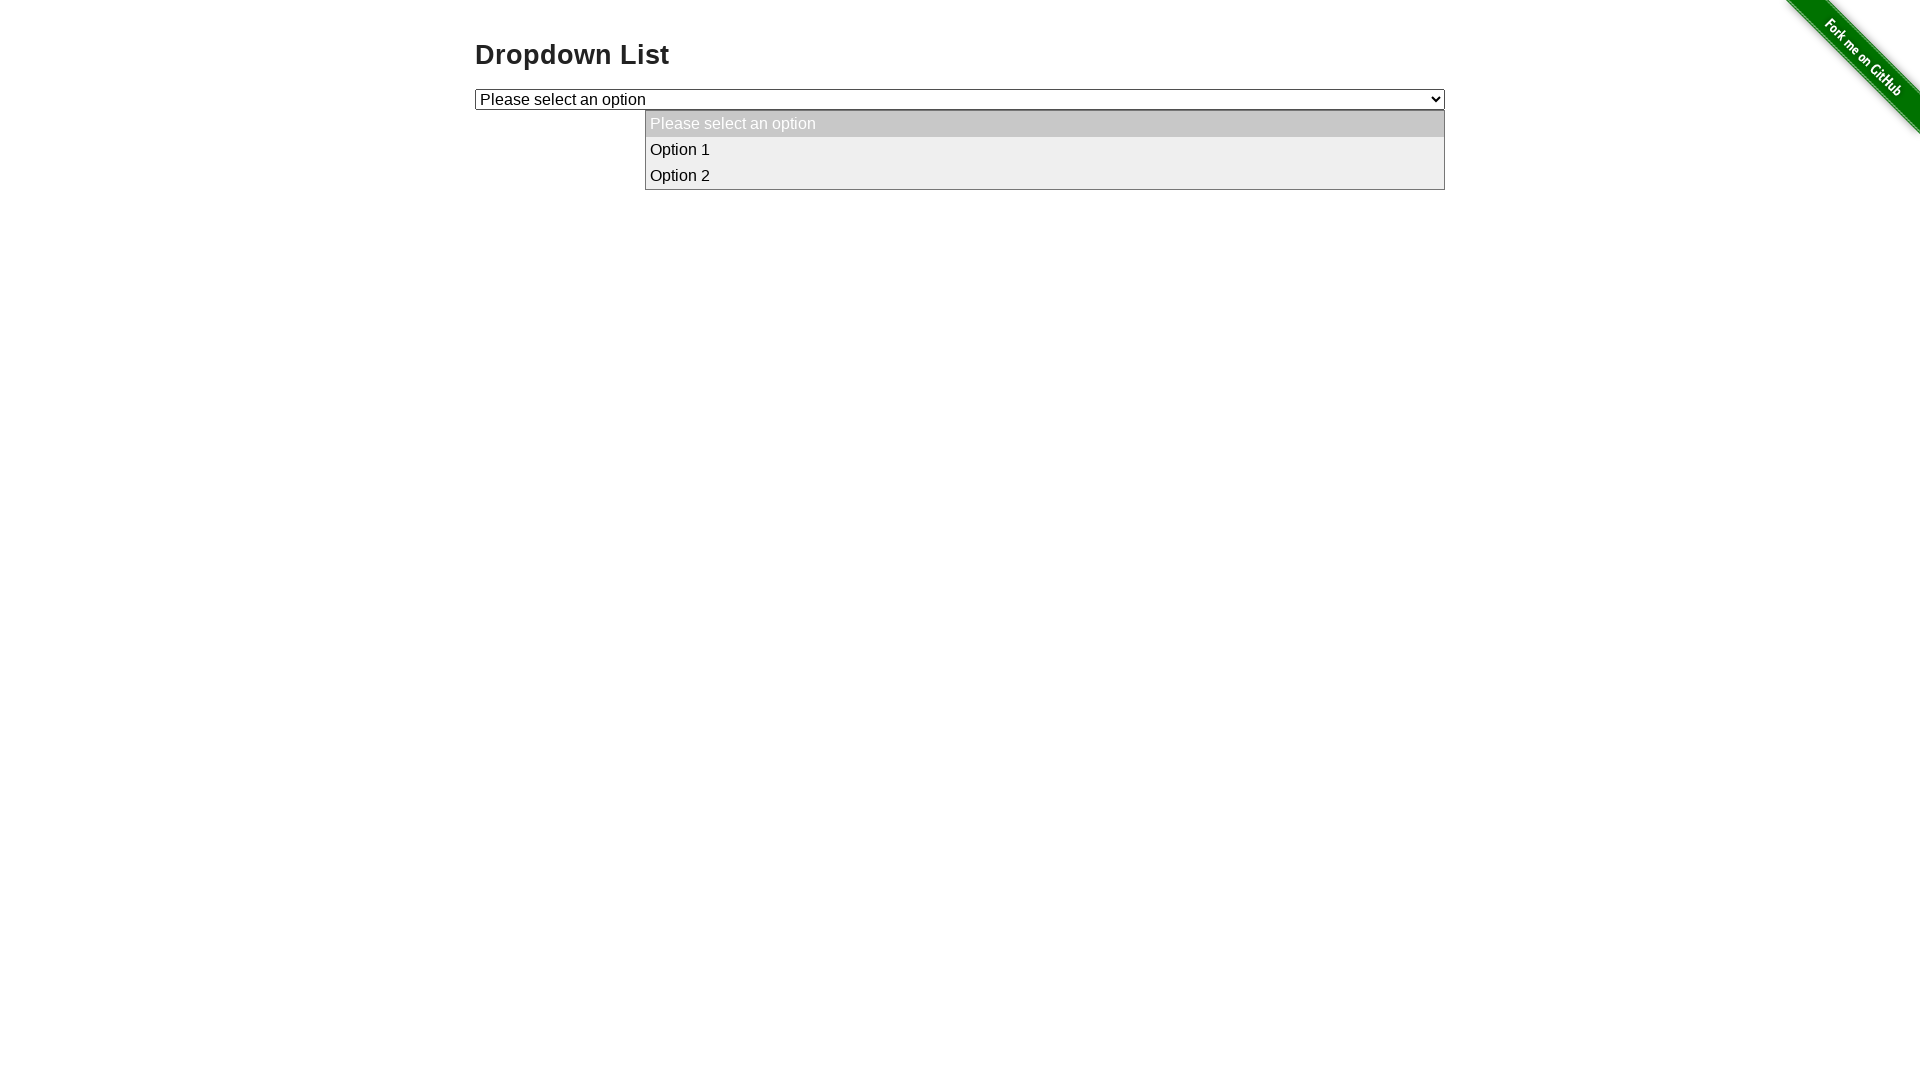

Selected Option 1 from dropdown (index 1) on #dropdown
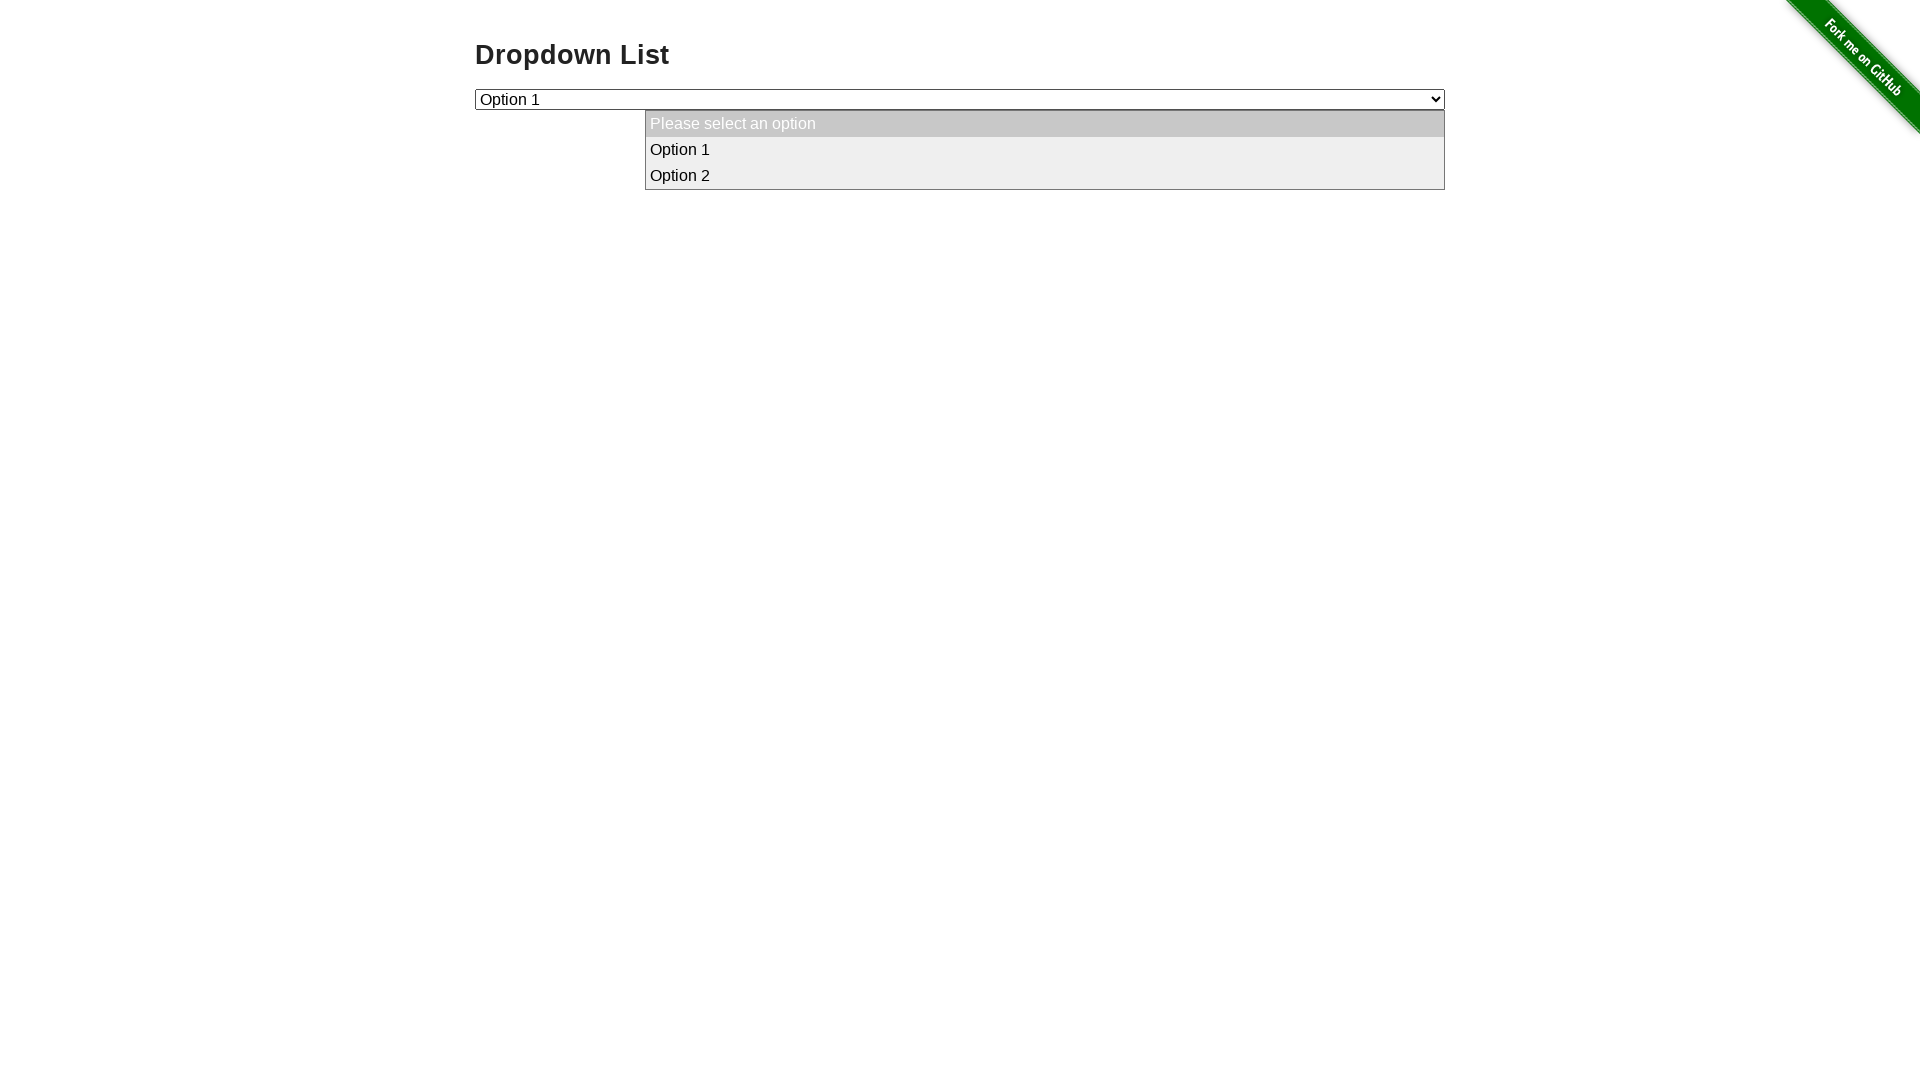

Clicked h3 heading to close/deselect dropdown focus at (960, 56) on h3
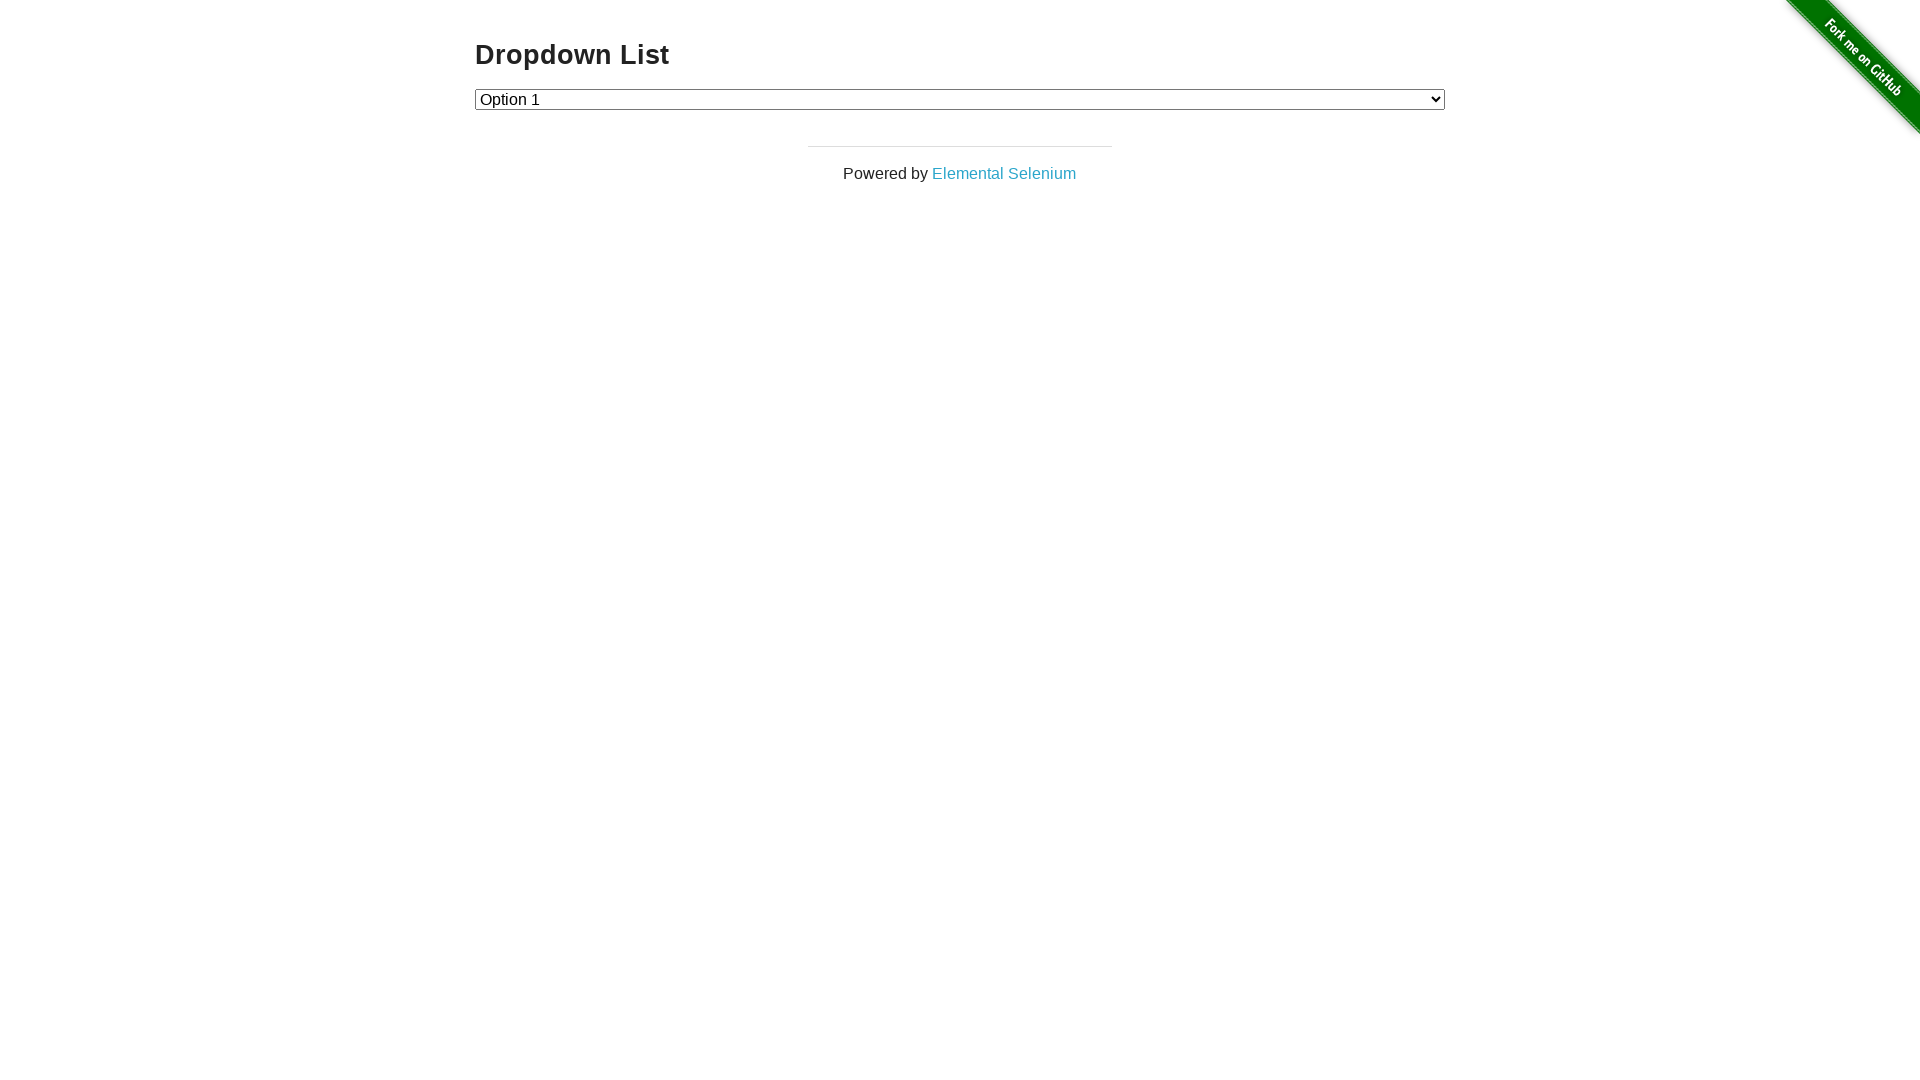

Selected Option 2 from dropdown (index 2) on #dropdown
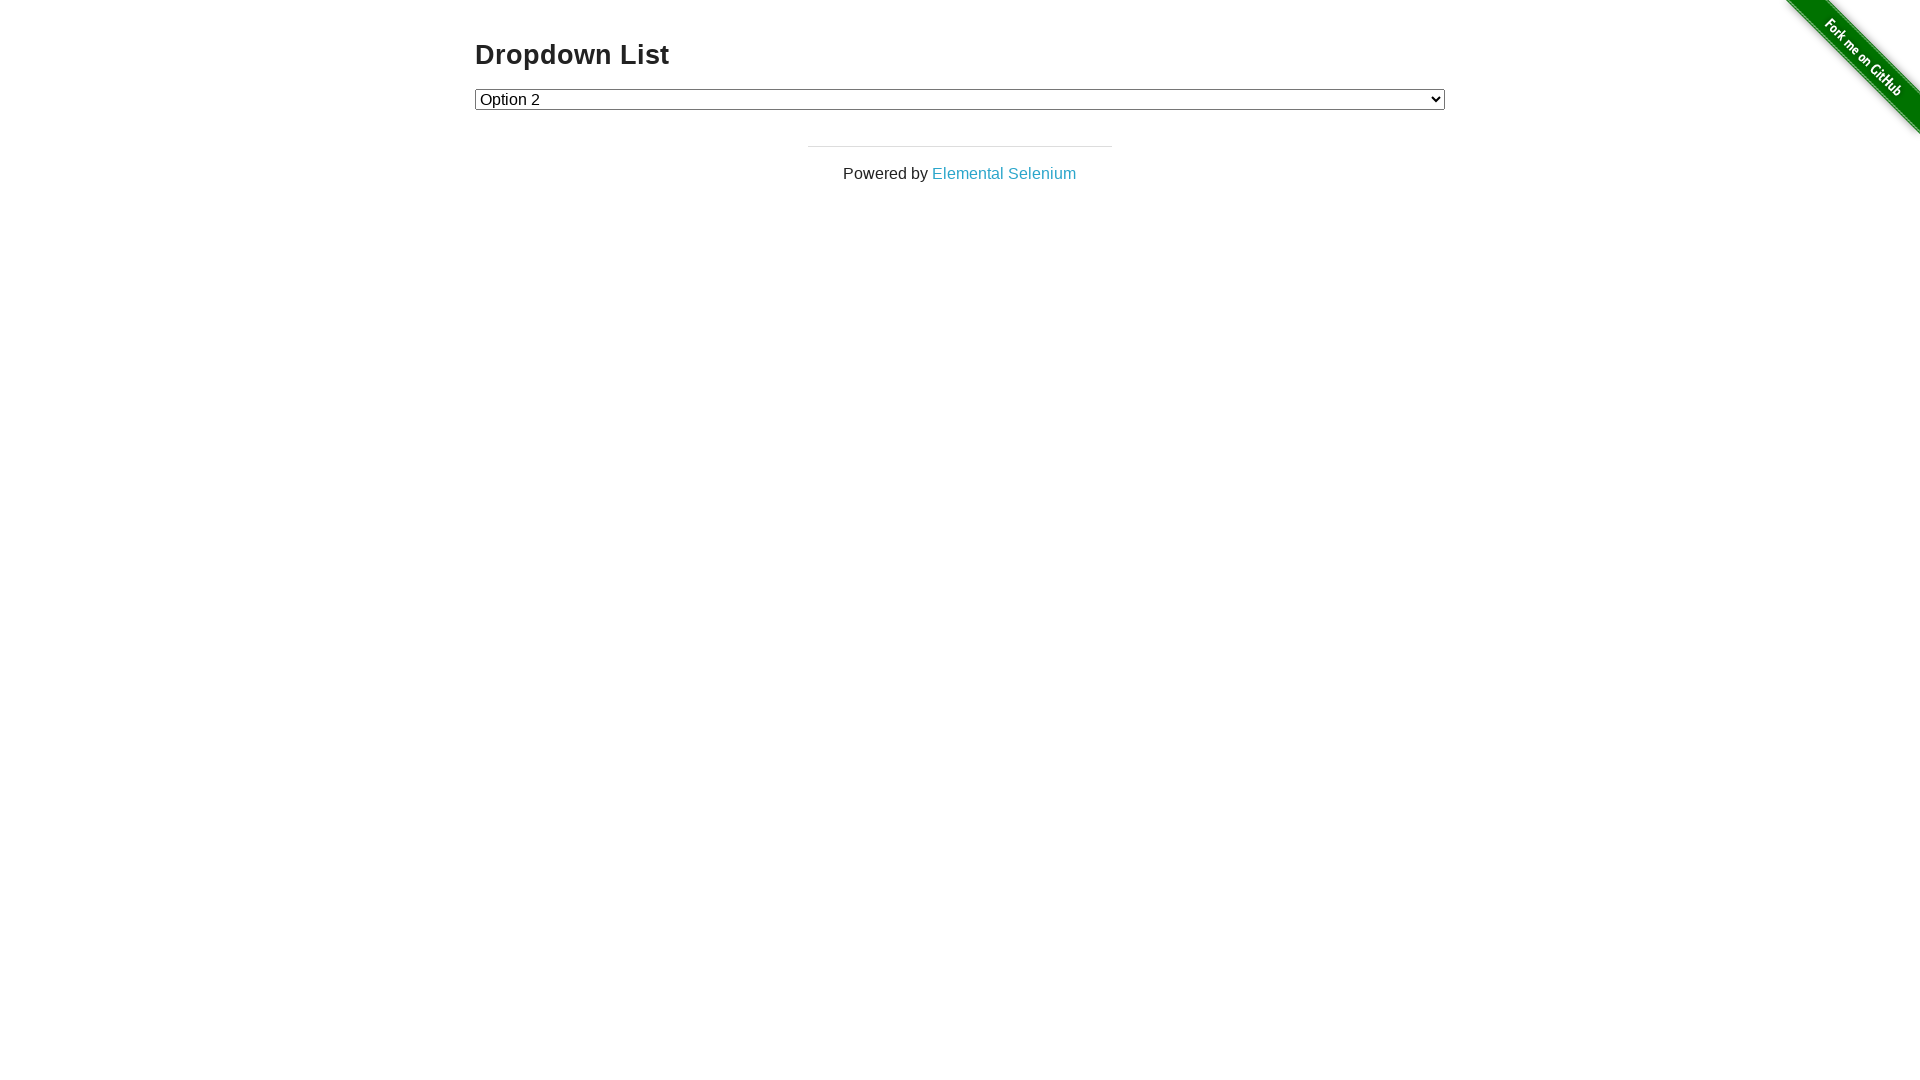

Clicked h3 heading again to close/deselect dropdown focus at (960, 56) on h3
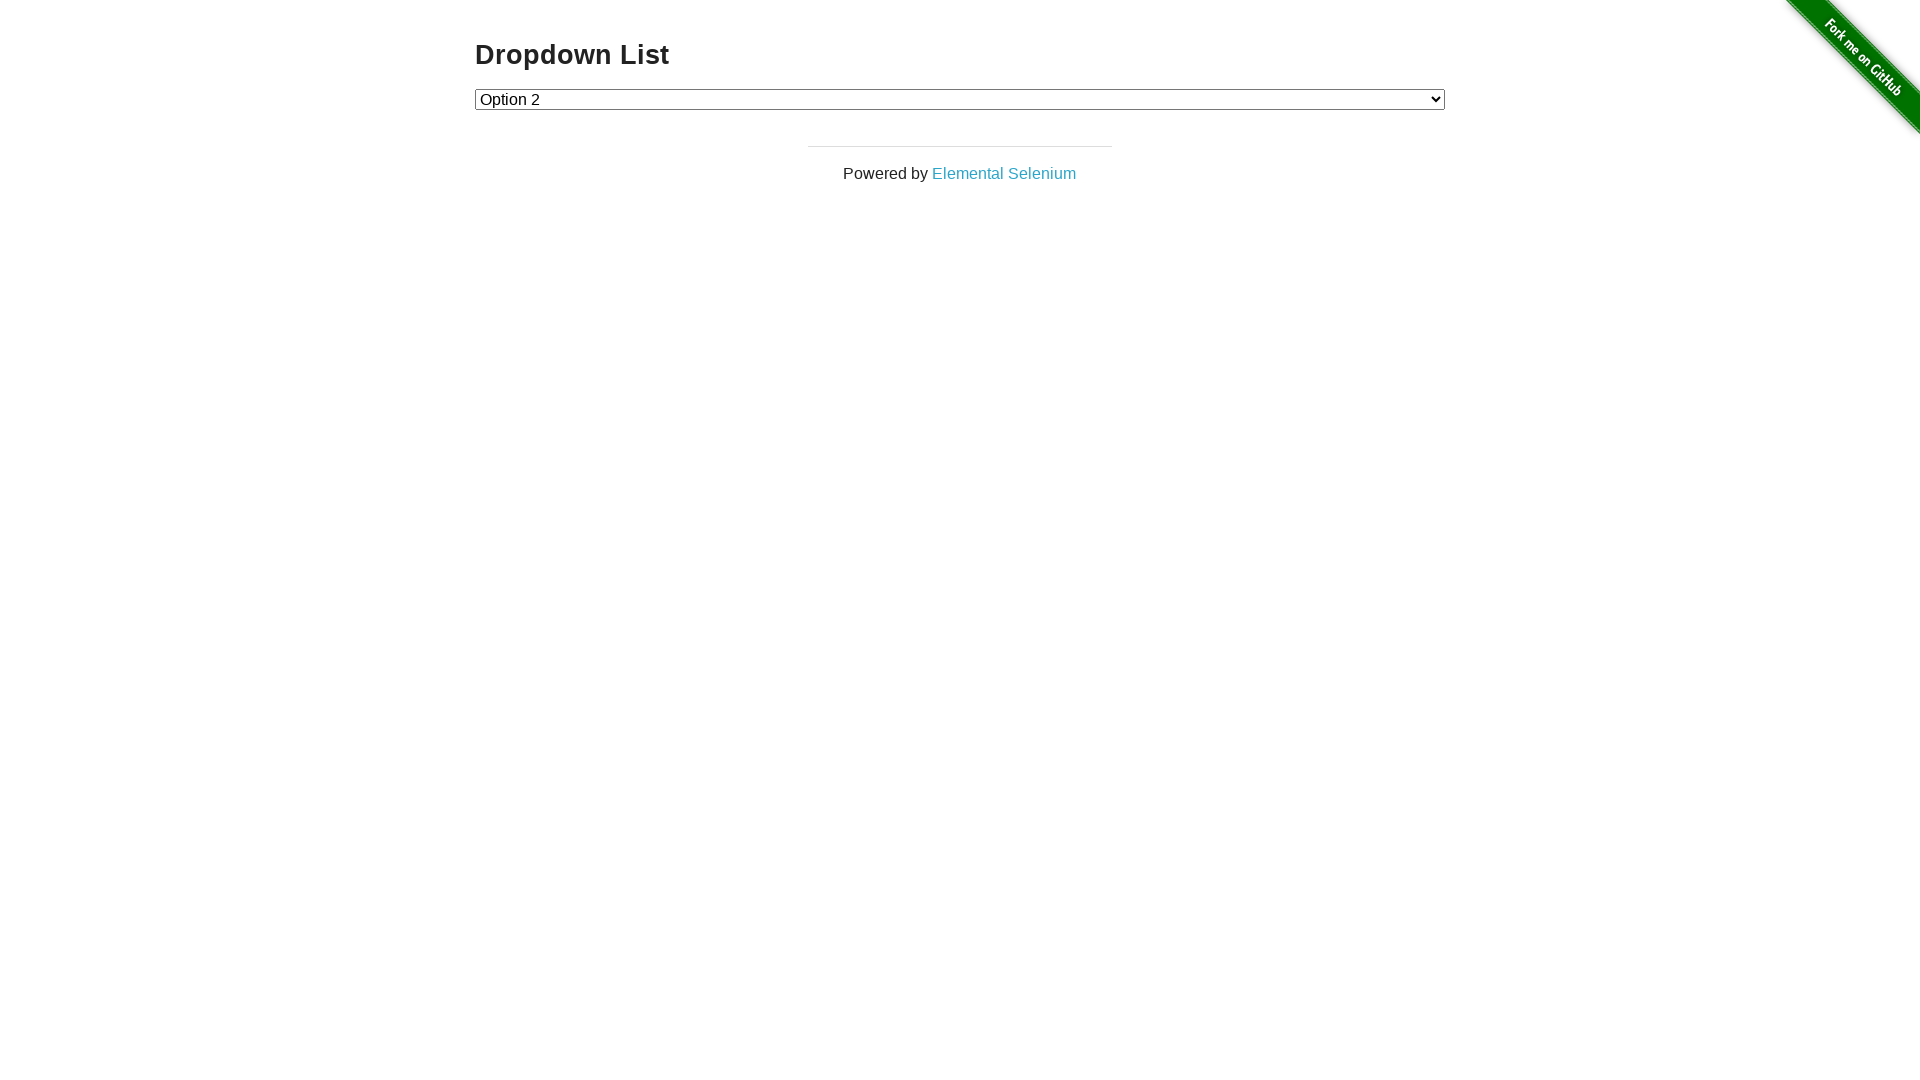

Hovered over footer link to test color change on hover at (1004, 173) on #page-footer div div a
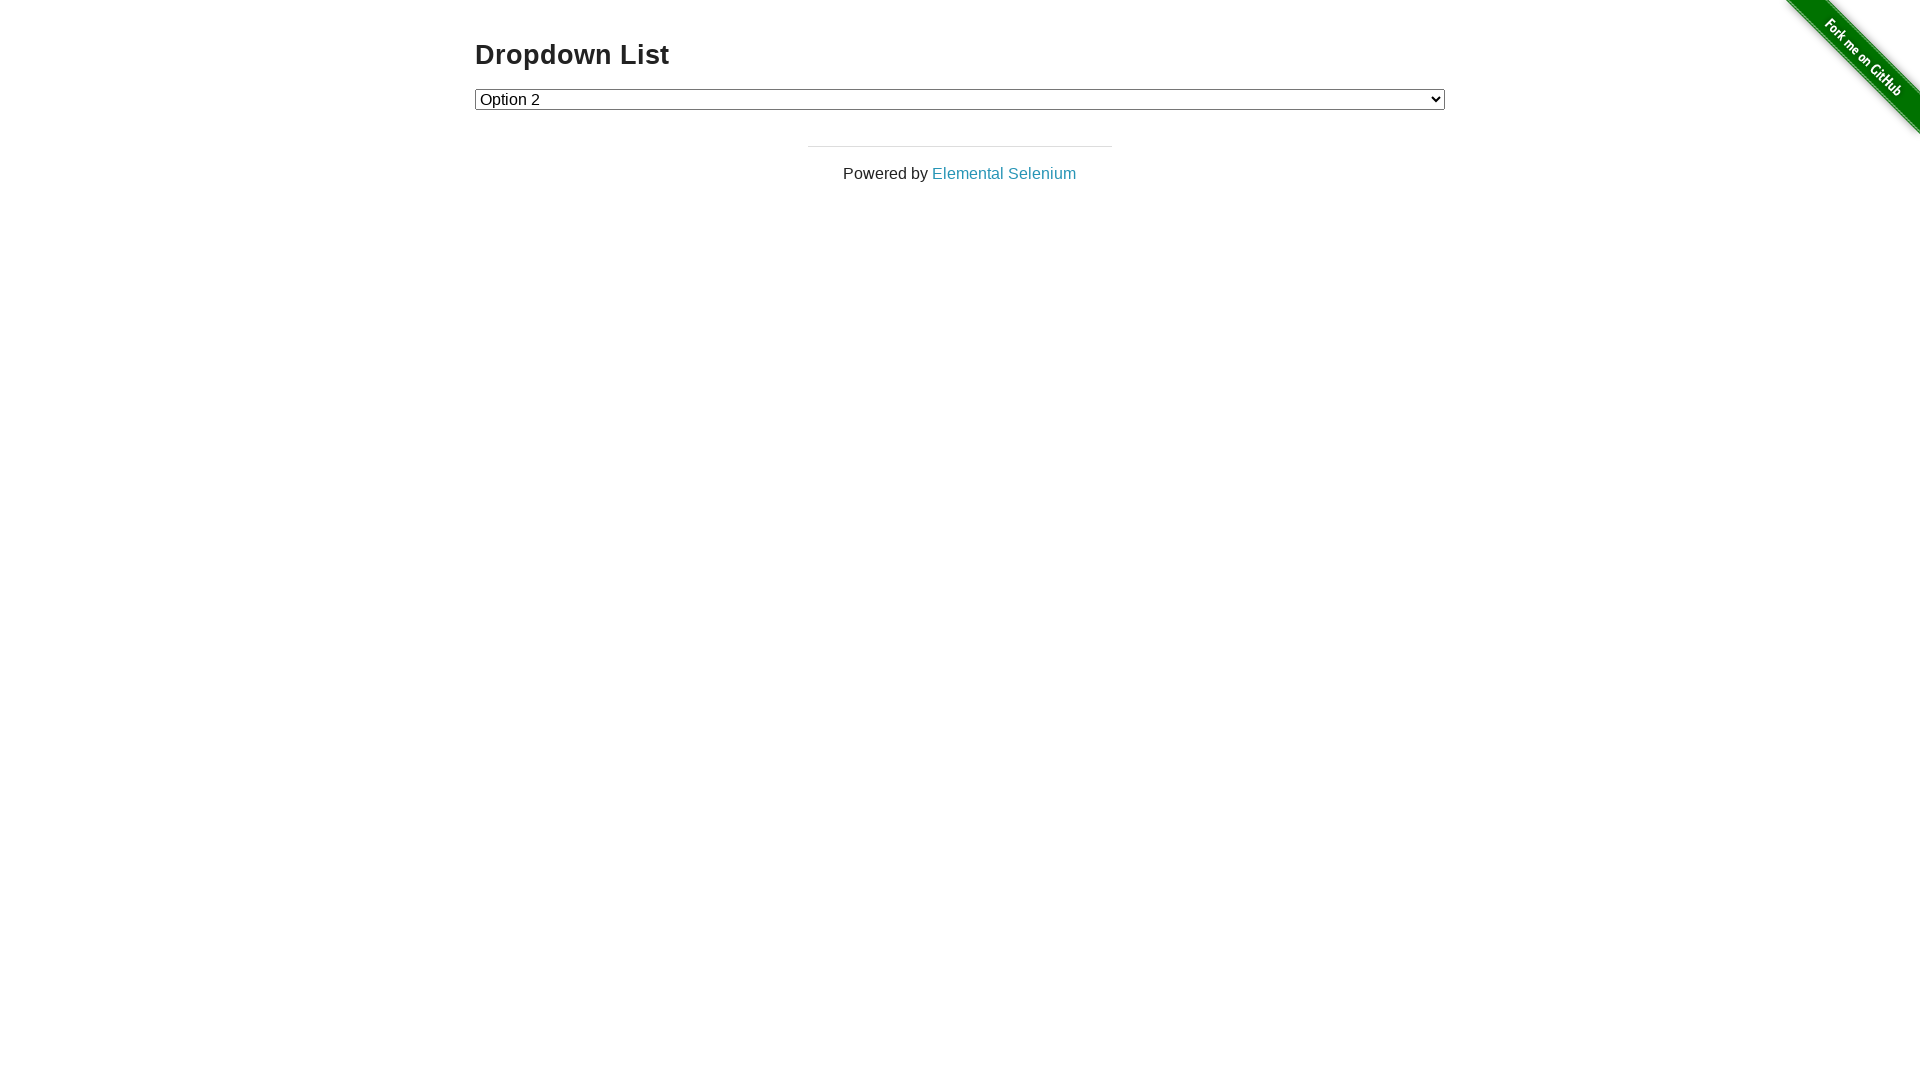

Waited 500ms to observe hover effect
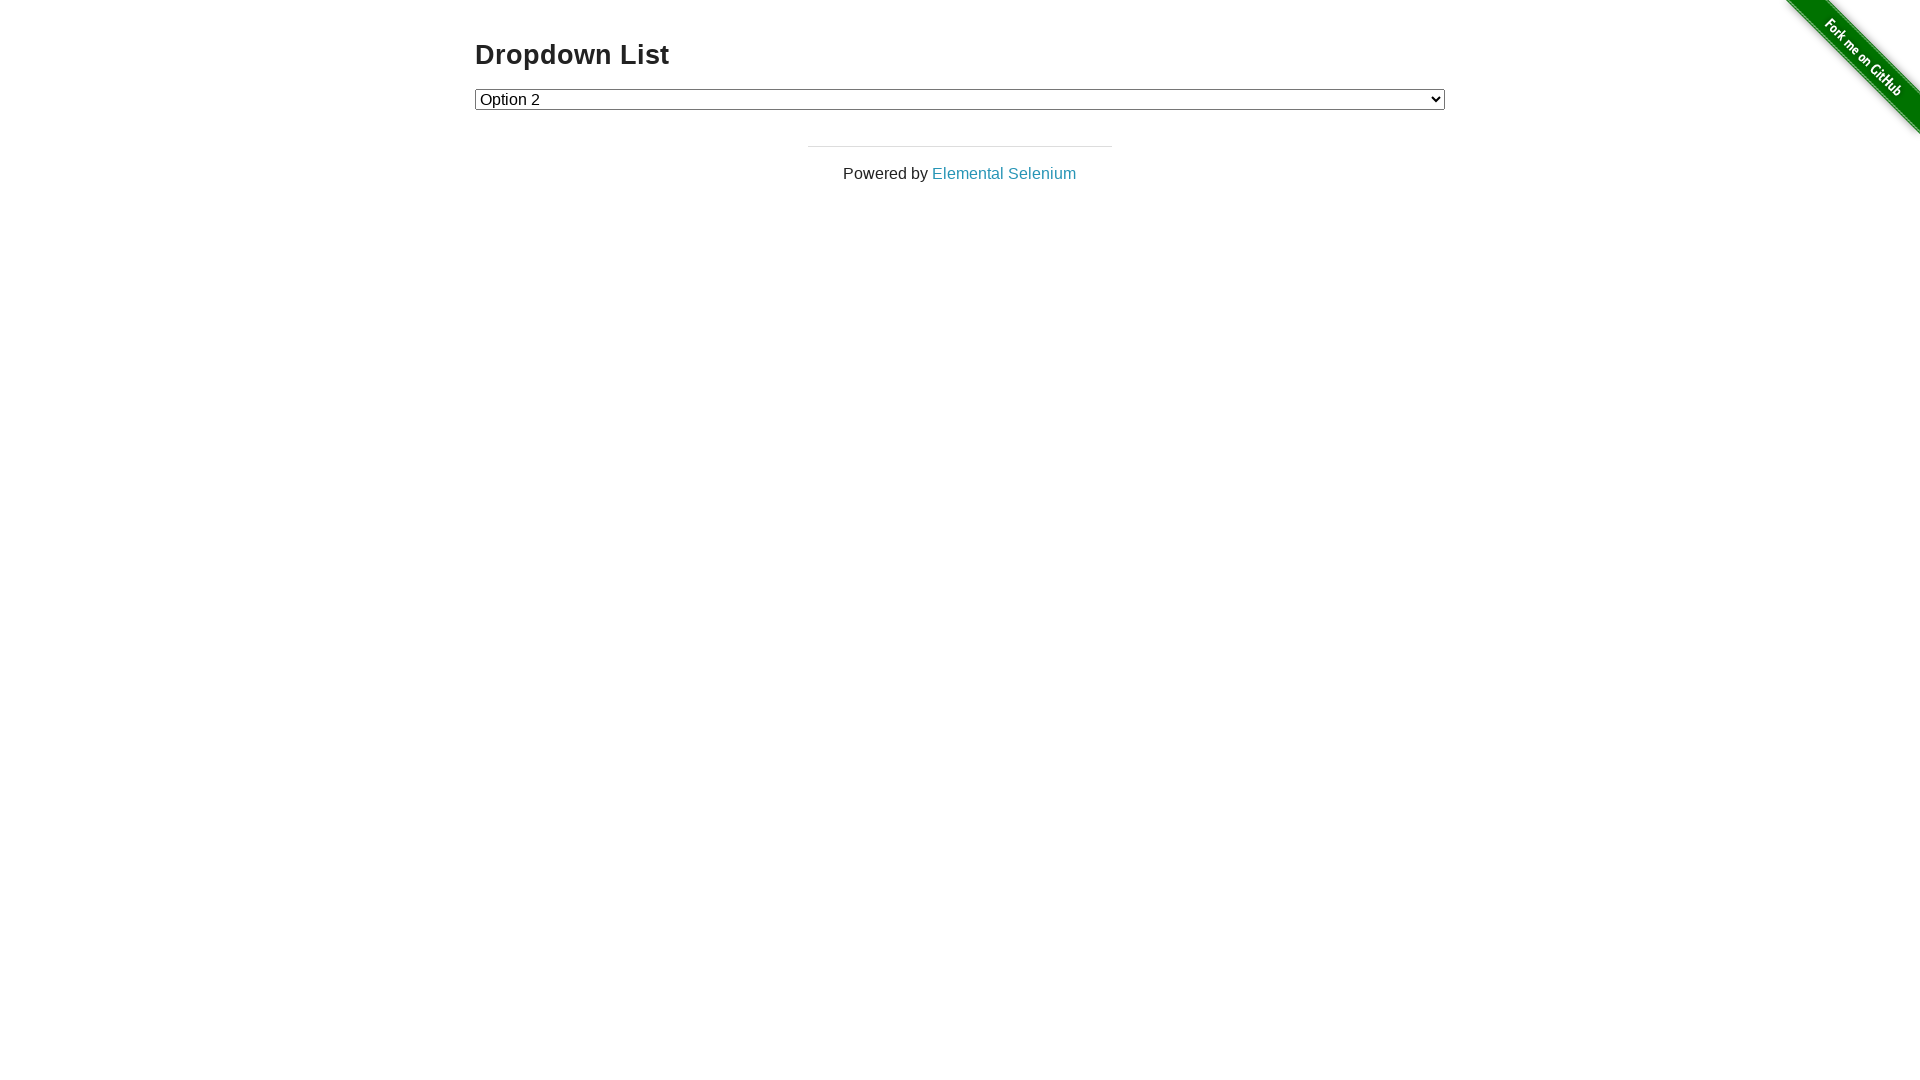

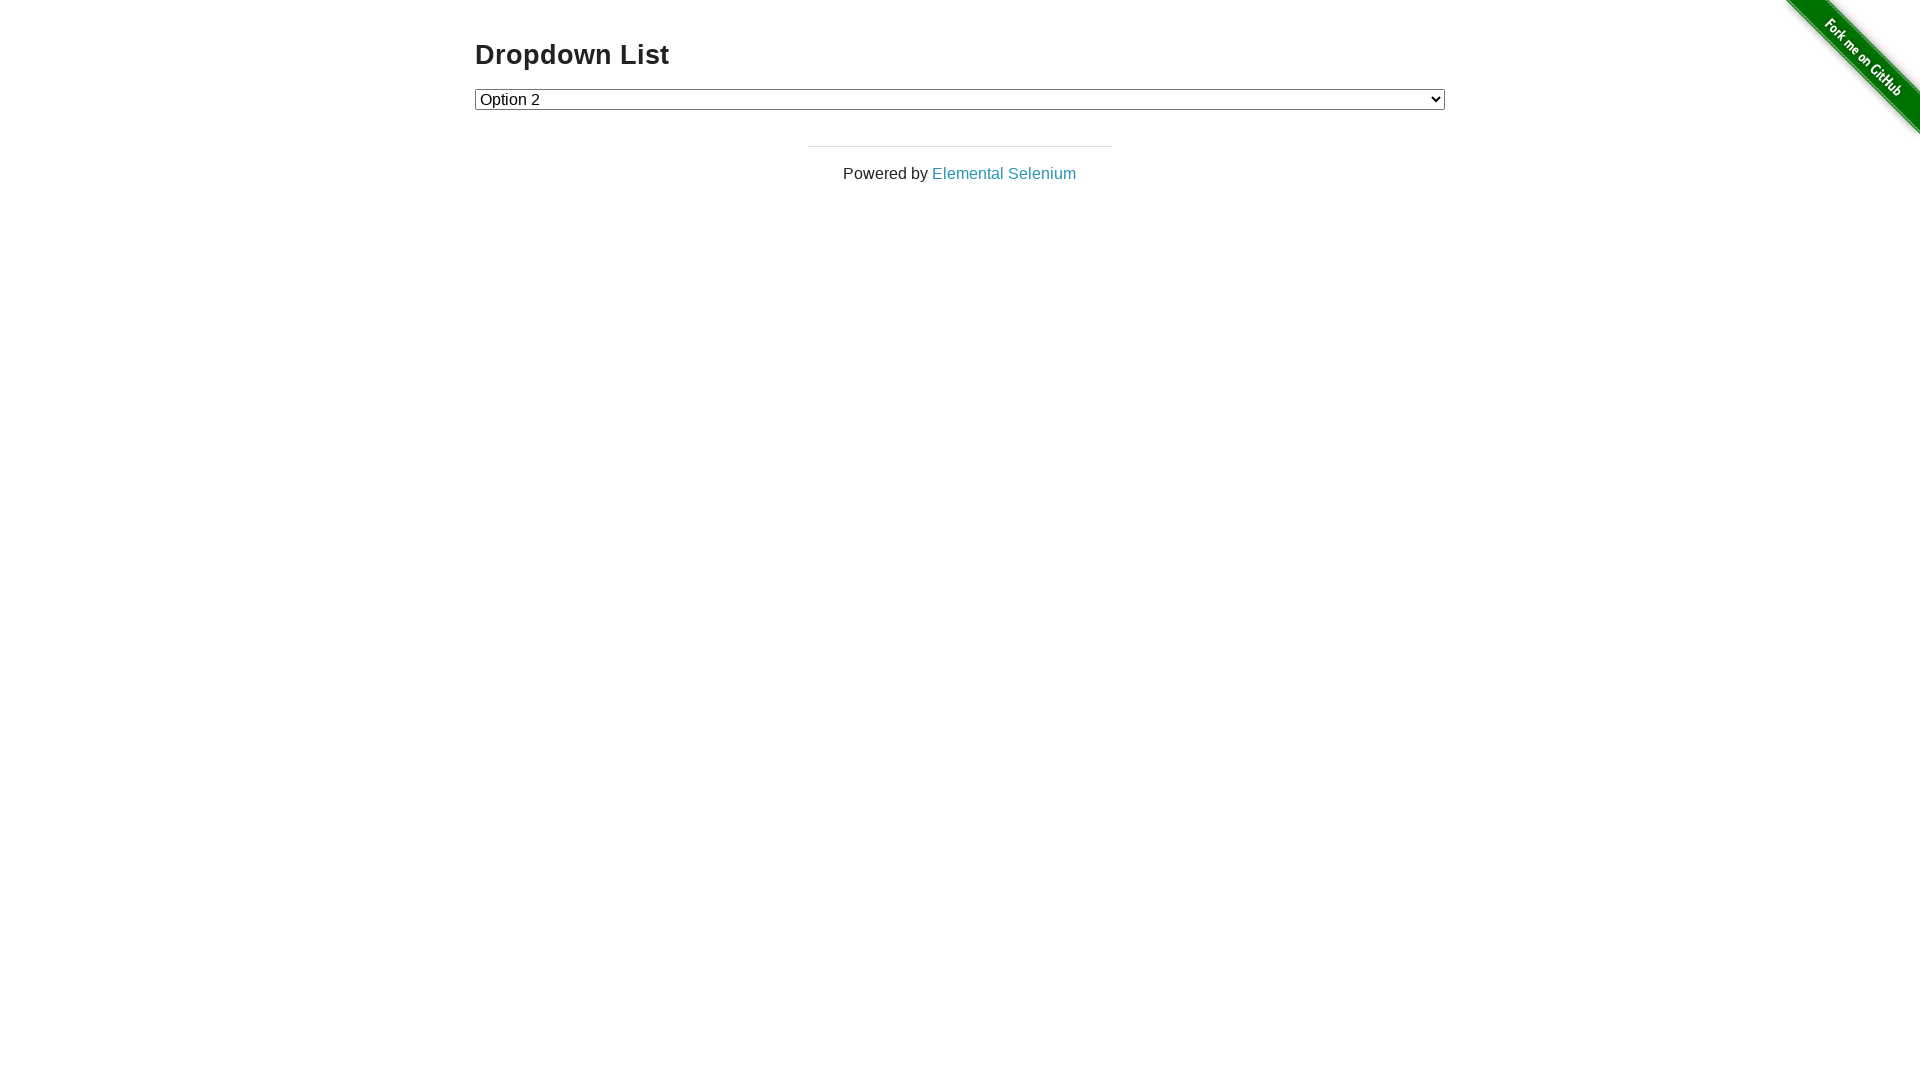